Tests email validation by submitting an invalid email format and verifying that an error message is displayed

Starting URL: https://www.activetrail.com/free-trial/

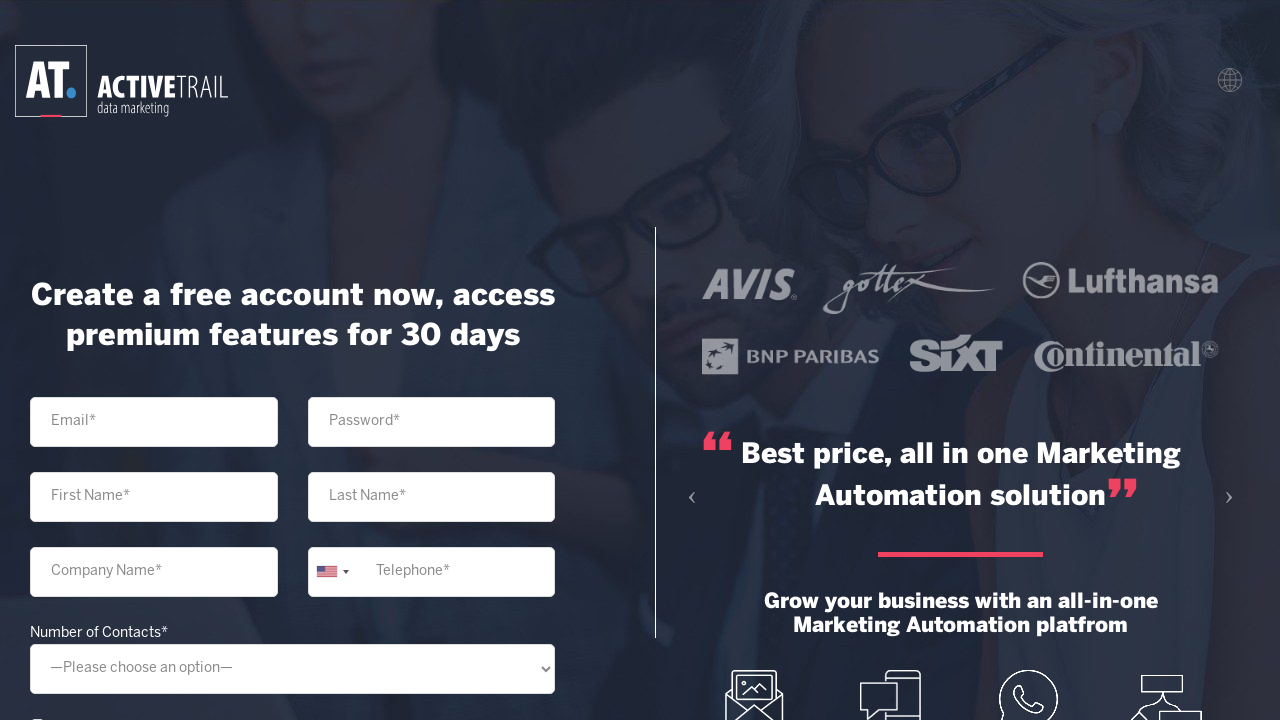

Filled email input with invalid value 'asdasd' on input[type='email']
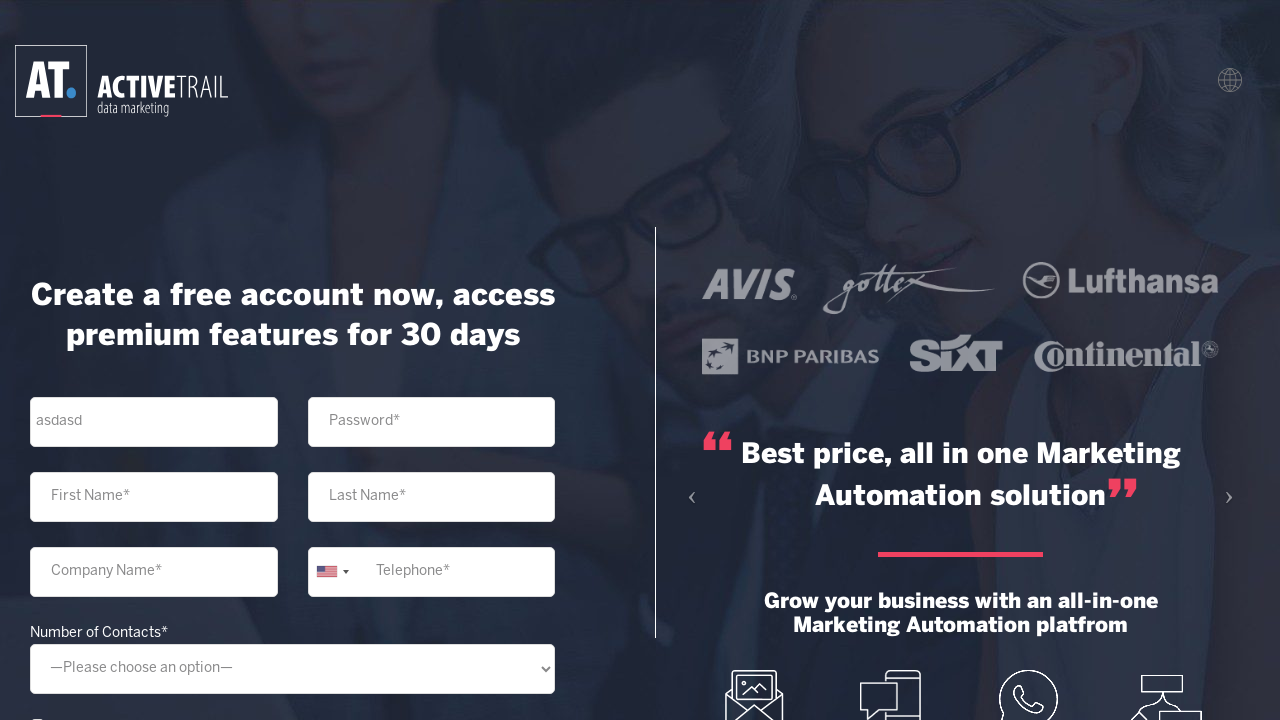

Clicked submit button to submit invalid email at (292, 553) on xpath=//input[@type='submit']
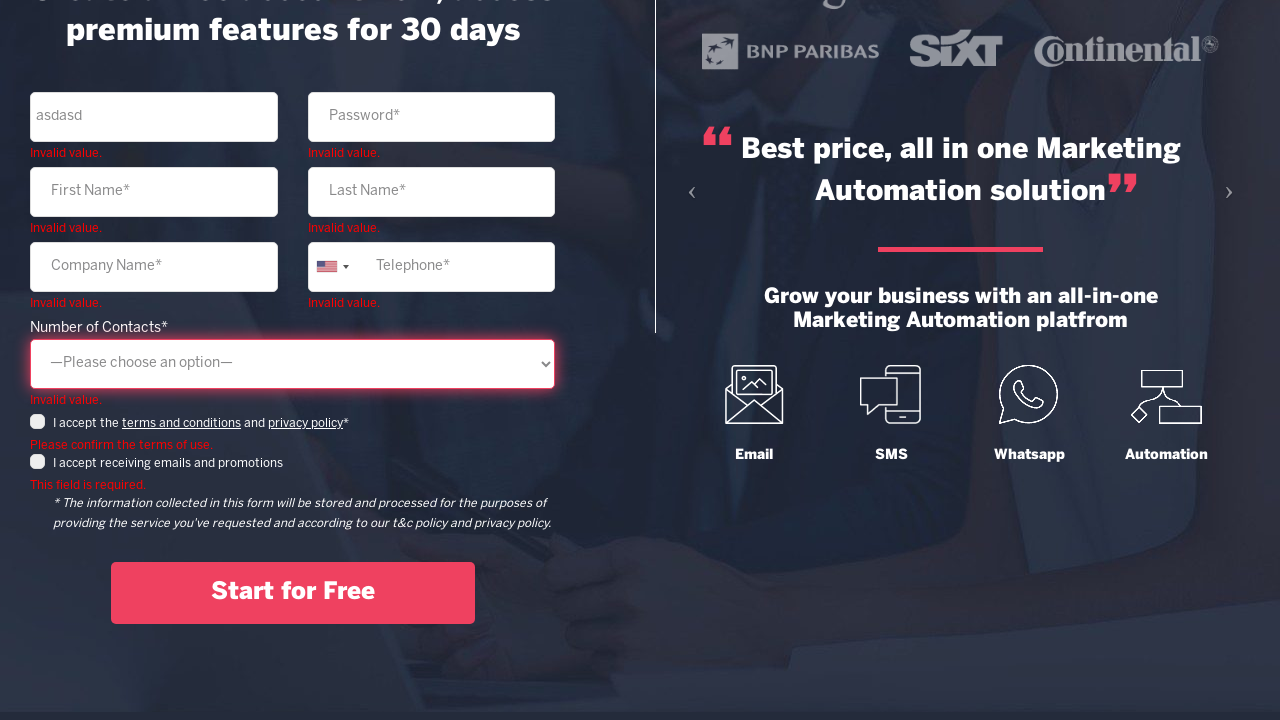

Error message displayed for invalid email format
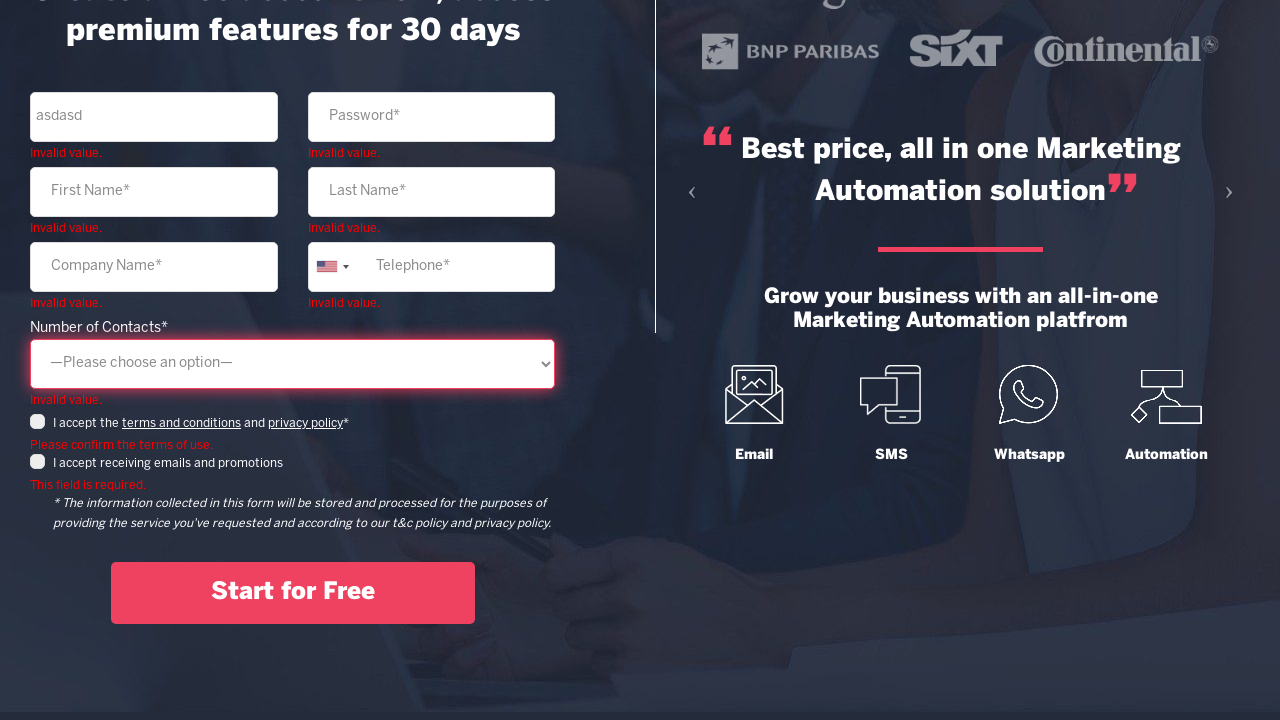

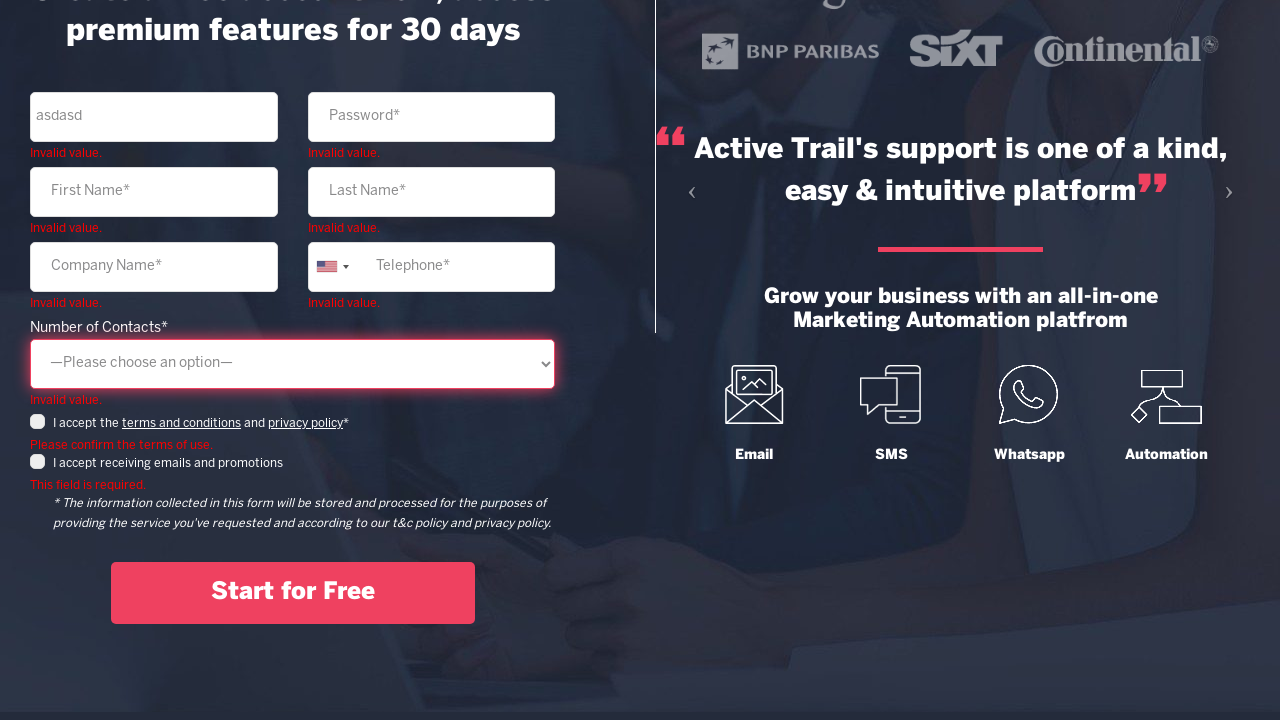